Tests handling of JavaScript confirm dialogs by clicking a button that triggers a confirm box and dismissing it

Starting URL: https://the-internet.herokuapp.com/javascript_alerts

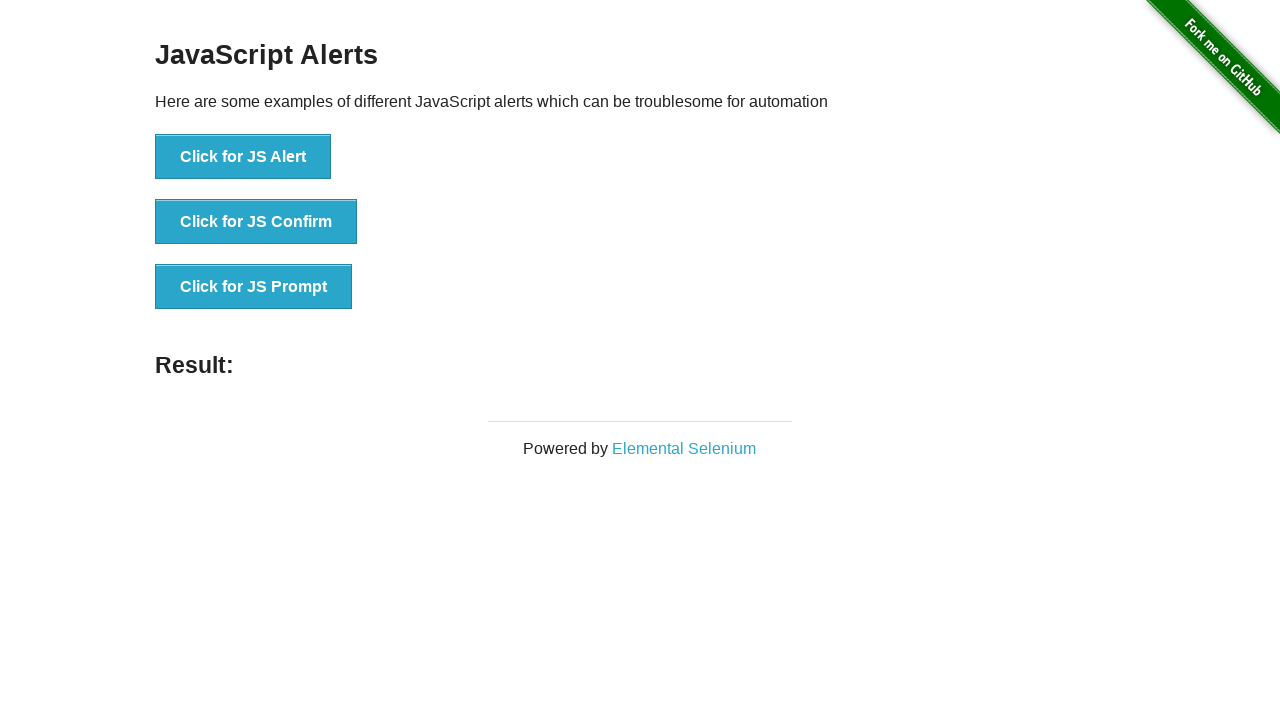

Set up dialog handler to dismiss confirm boxes
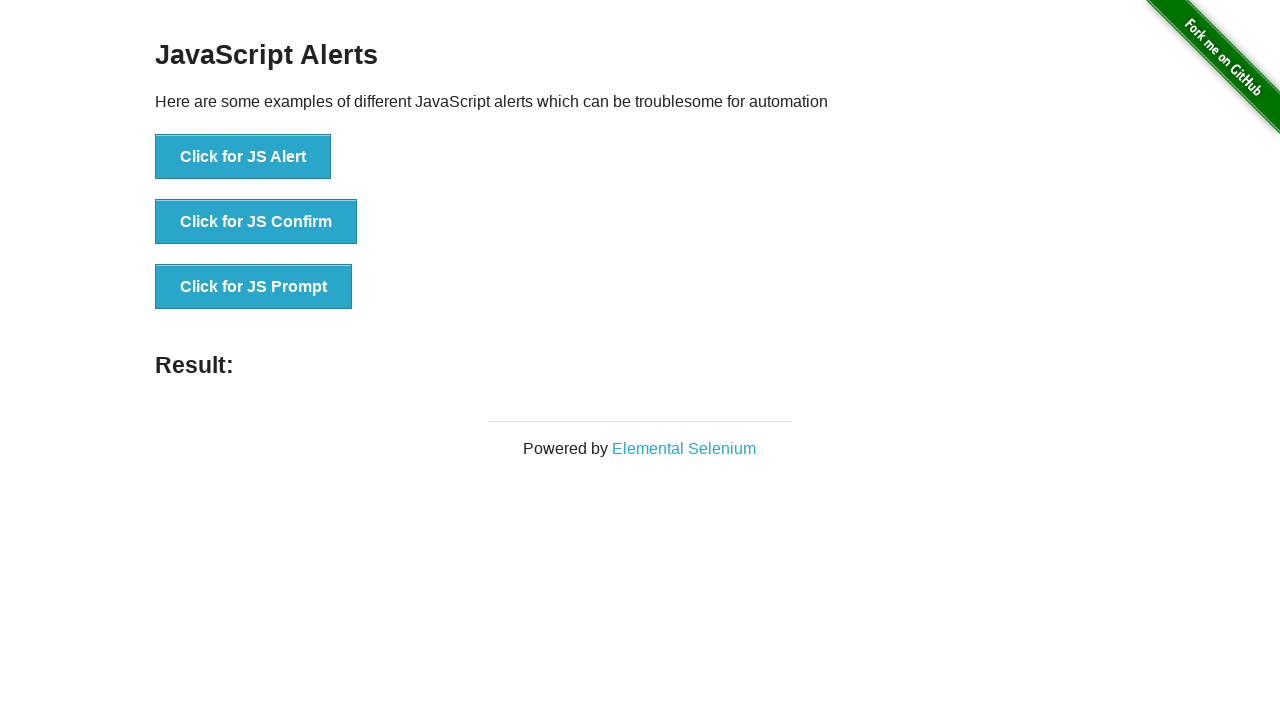

Clicked button to trigger JavaScript confirm dialog at (256, 222) on button[onclick='jsConfirm()']
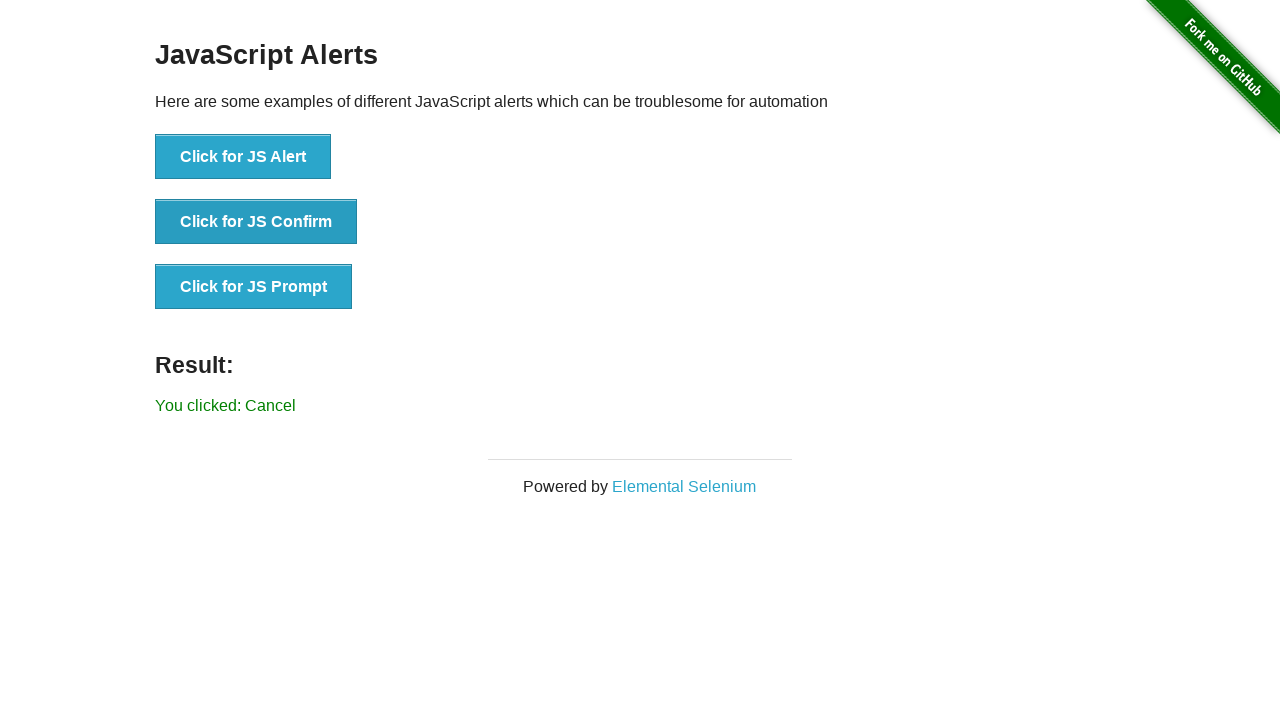

Waited for result element to appear after dismissing confirm box
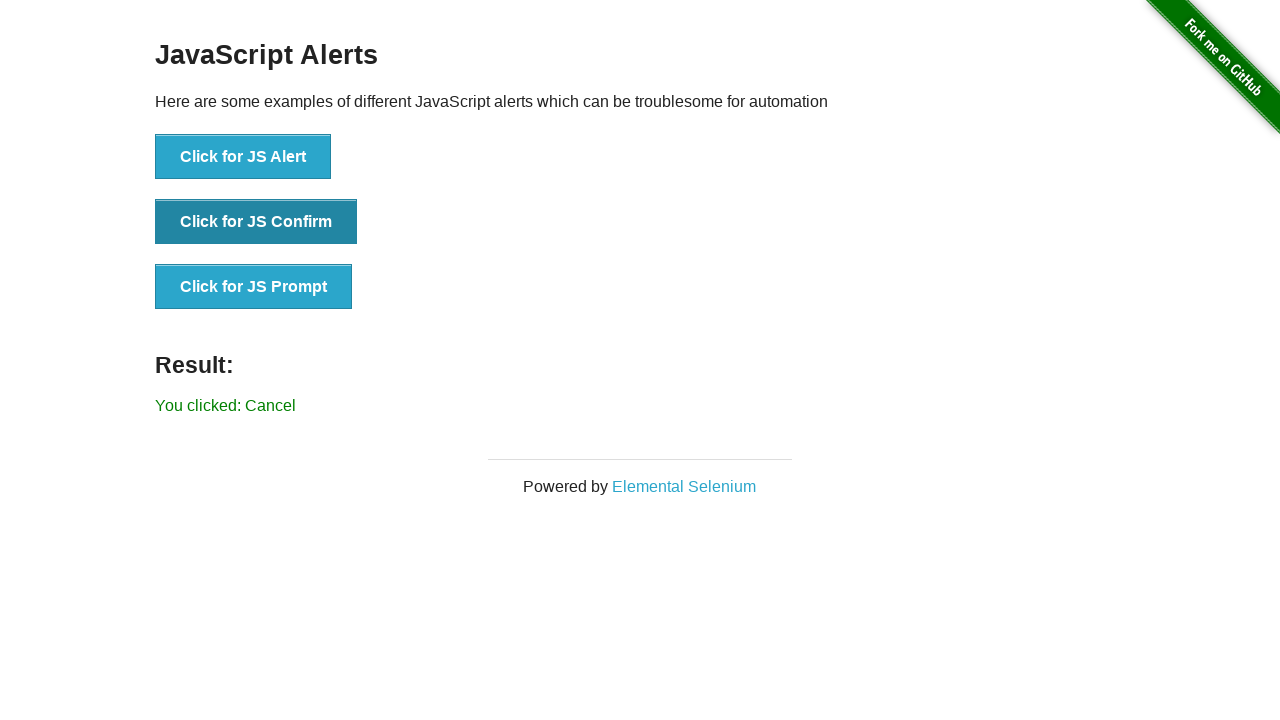

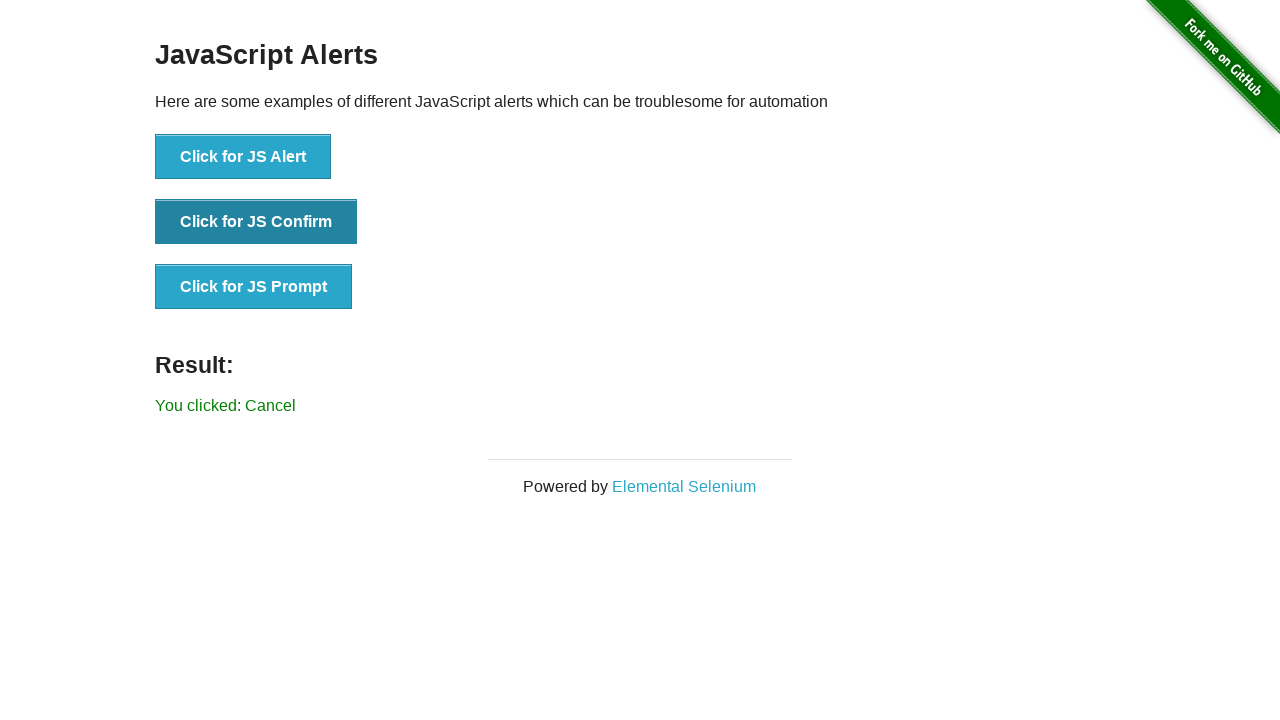